Tests dropdown selection functionality by selecting options from a currency dropdown using different selection methods (by index and by visible text)

Starting URL: https://rahulshettyacademy.com/dropdownsPractise/

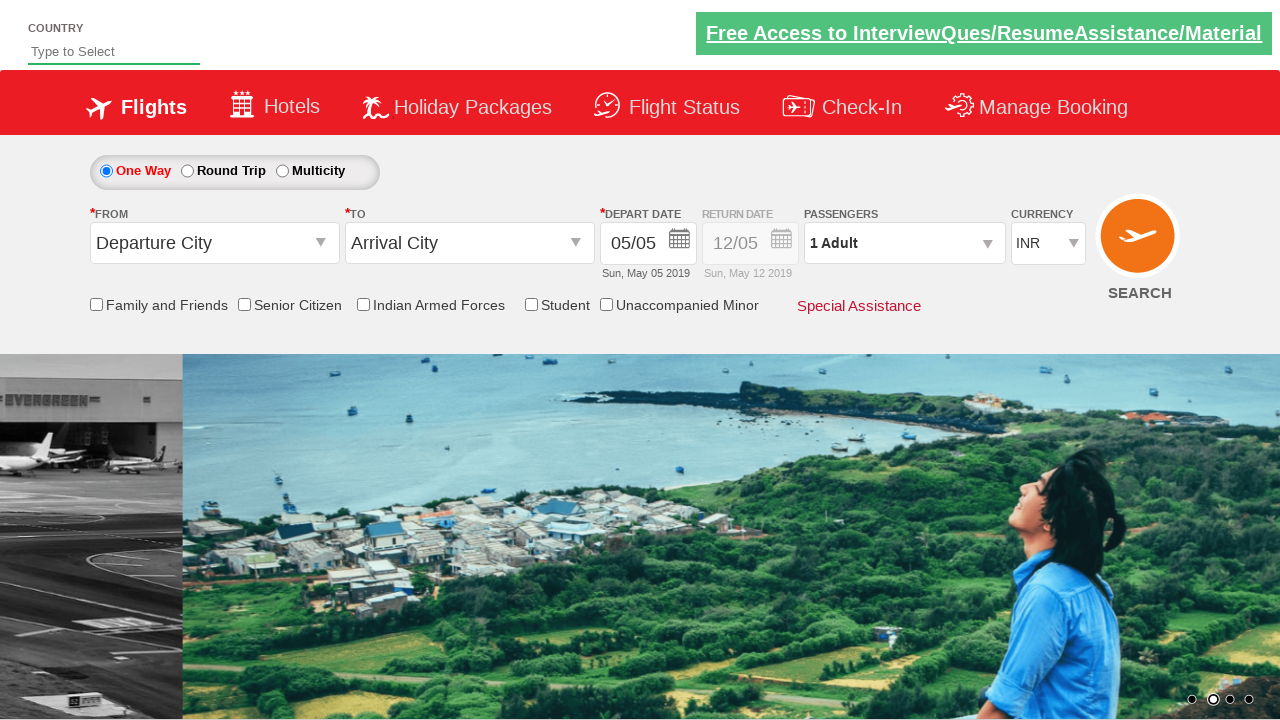

Currency dropdown selector loaded and ready
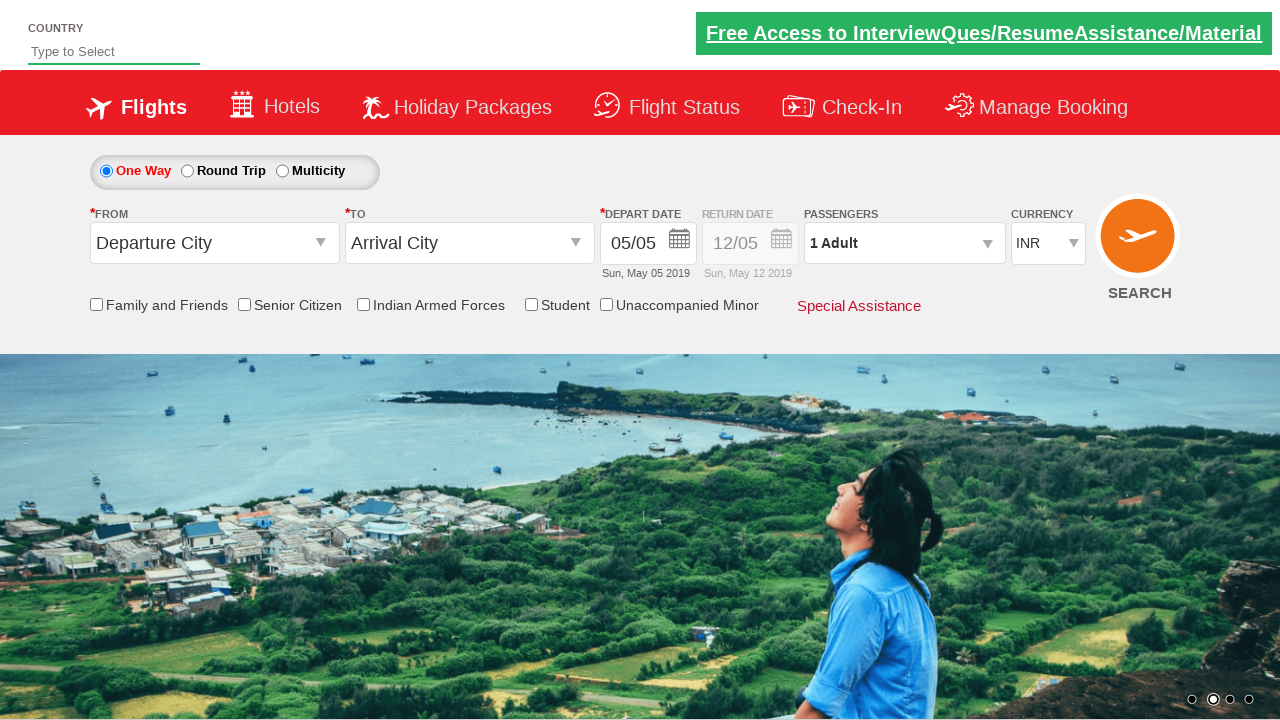

Selected dropdown option by index 2 on select[name='ctl00$mainContent$DropDownListCurrency']
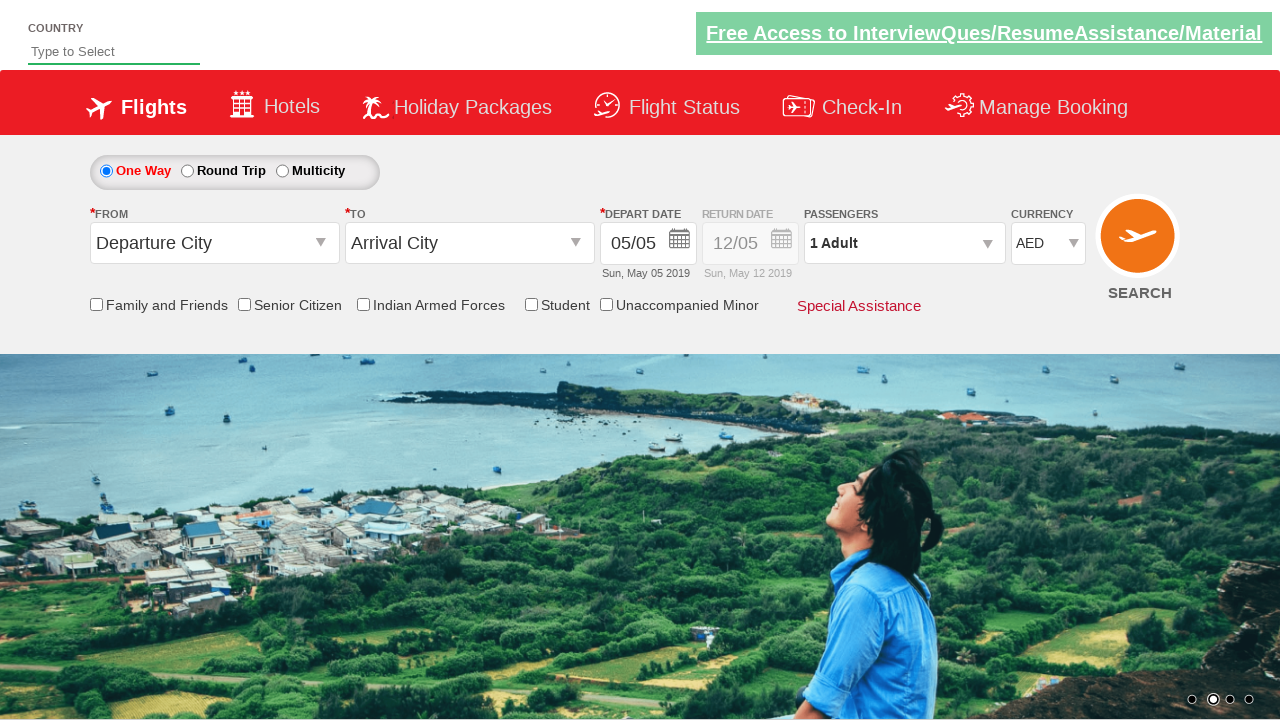

Selected 'AED' option from currency dropdown by visible text on select[name='ctl00$mainContent$DropDownListCurrency']
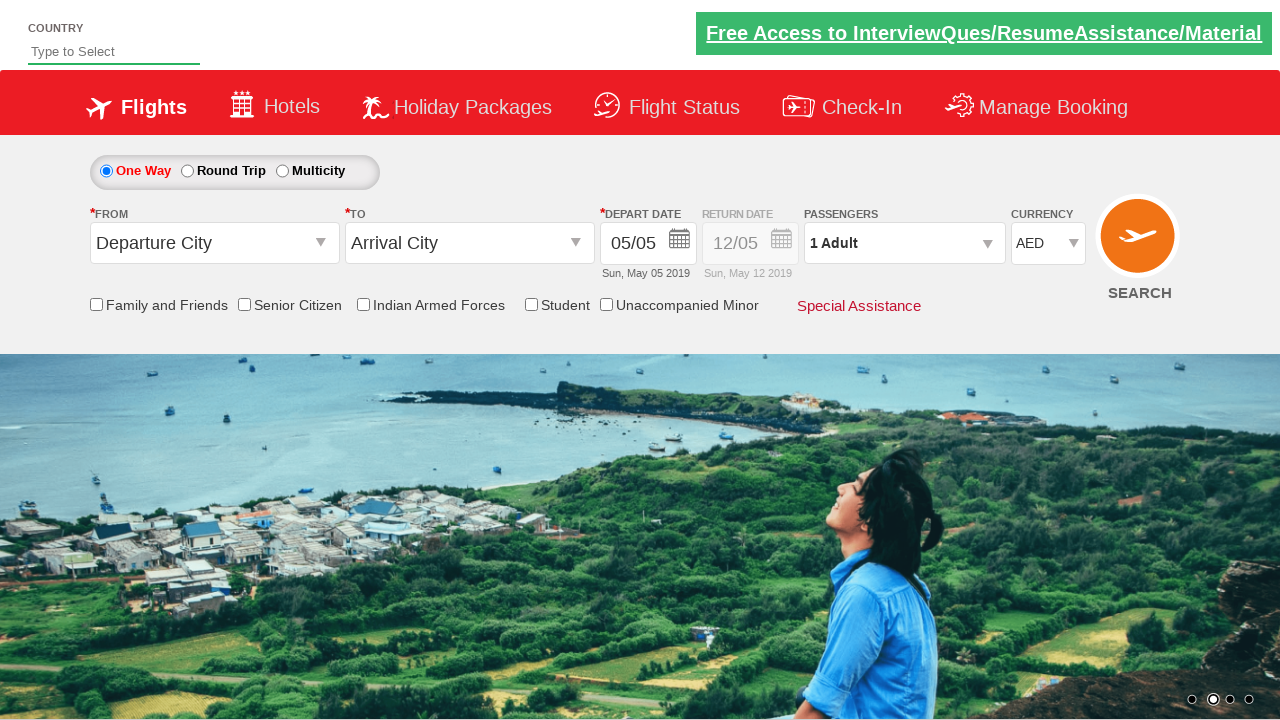

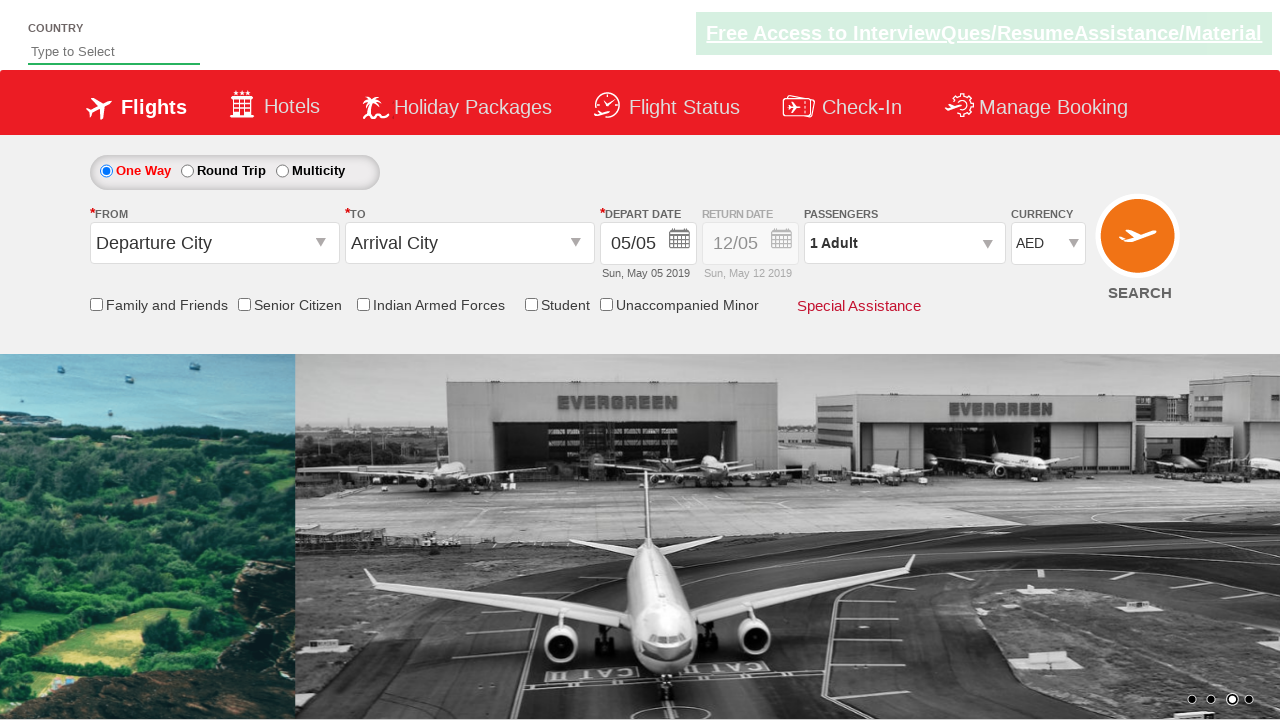